Tests iframe interaction on W3Schools Try It editor by switching to the result iframe and clicking the Try it button

Starting URL: https://www.w3schools.com/jsref/tryit.asp?filename=tryjsref_submit_get

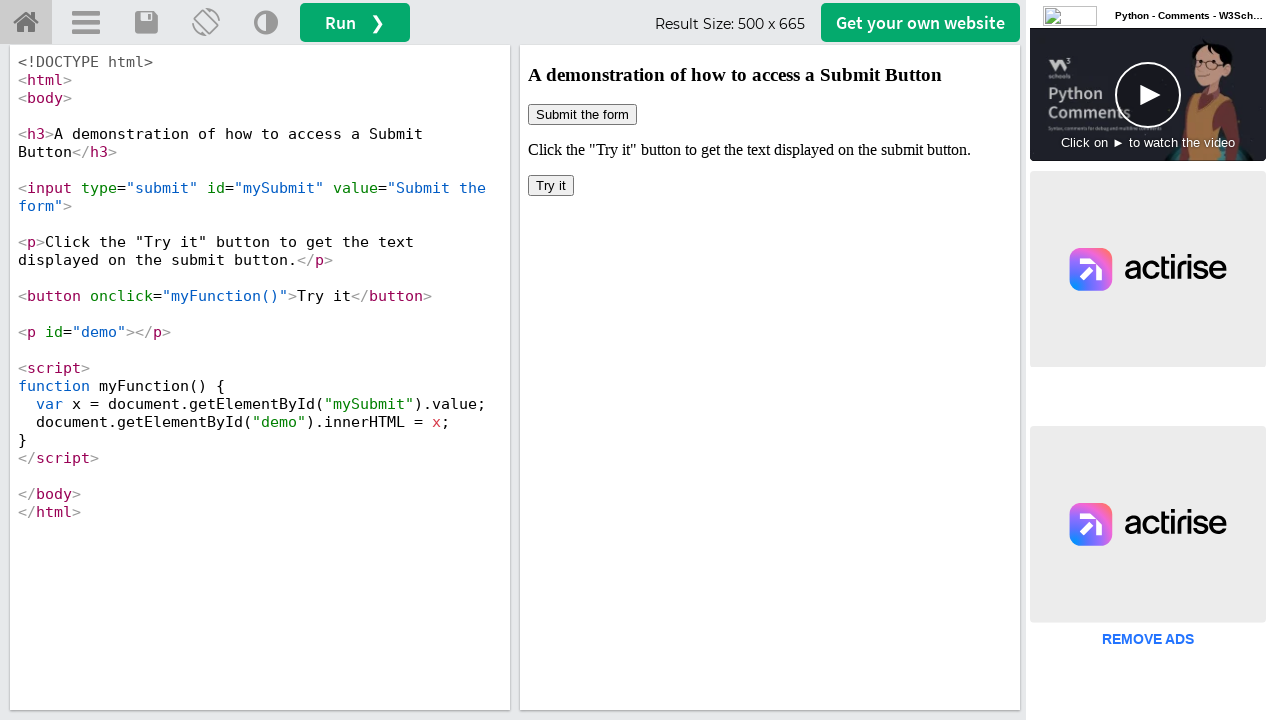

Navigated to W3Schools Try It editor page
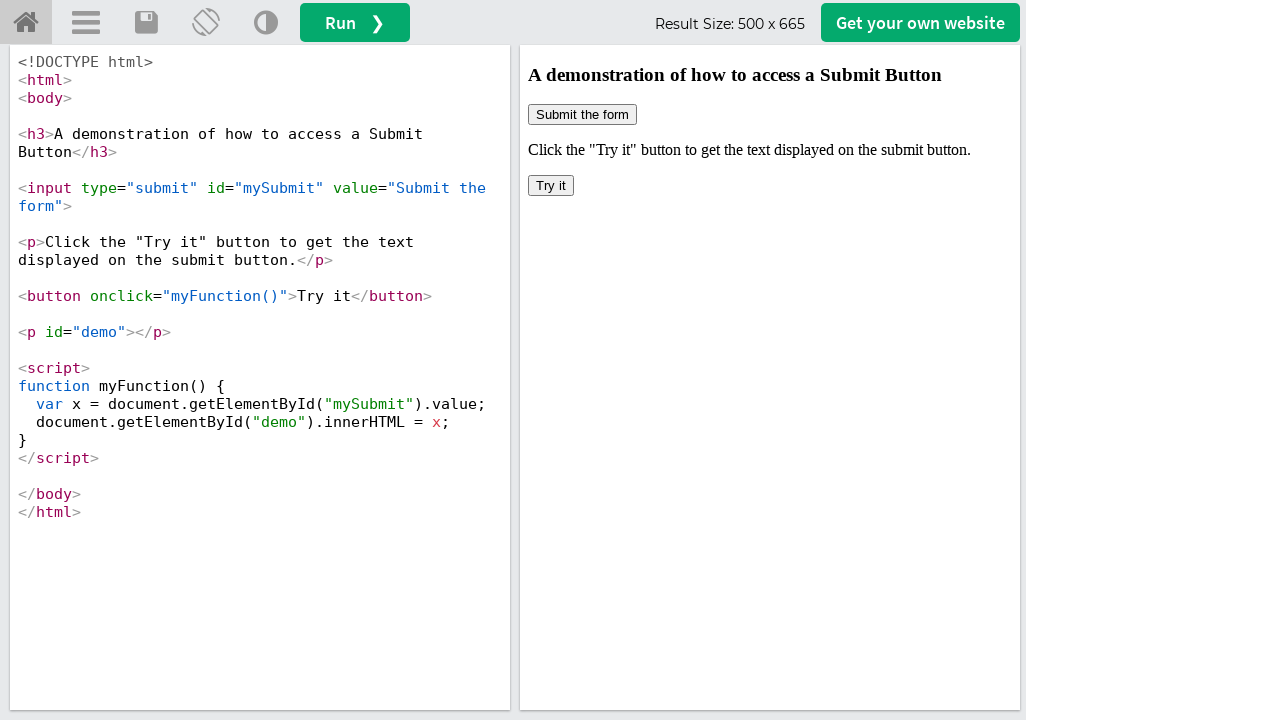

Switched to iframeResult iframe
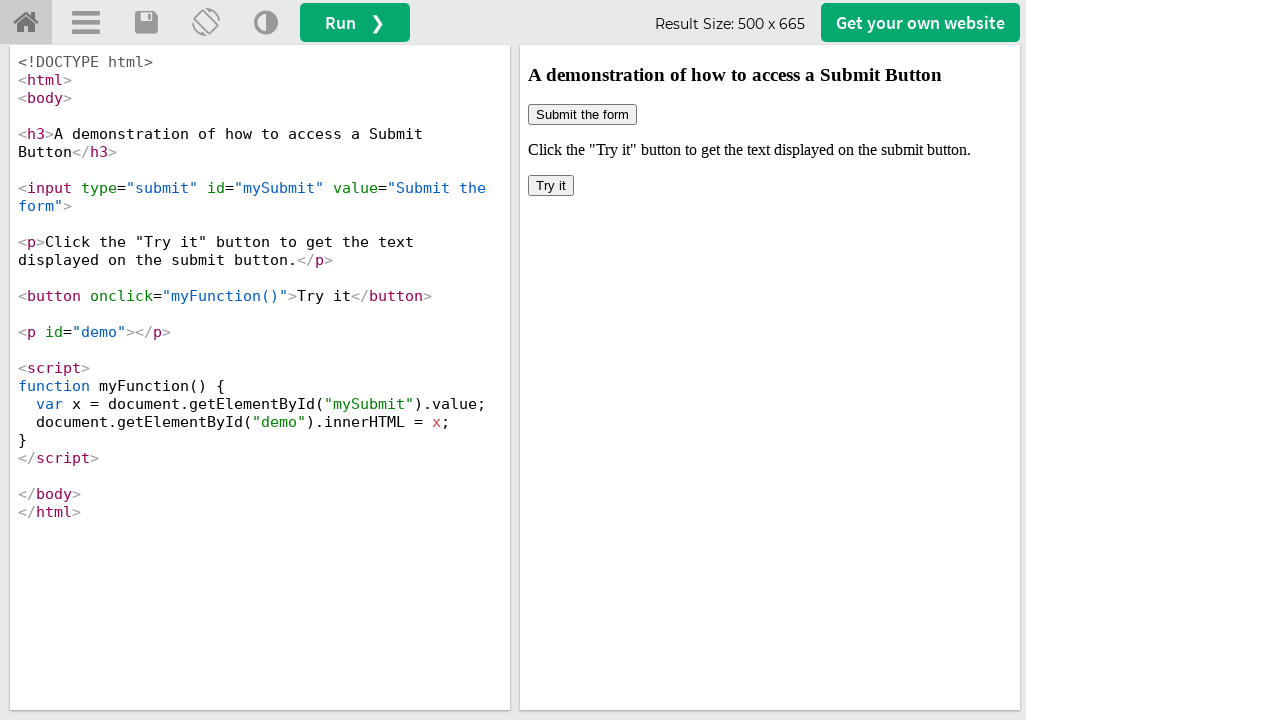

Clicked 'Try it' button in the iframe at (551, 186) on xpath=//button[text()='Try it']
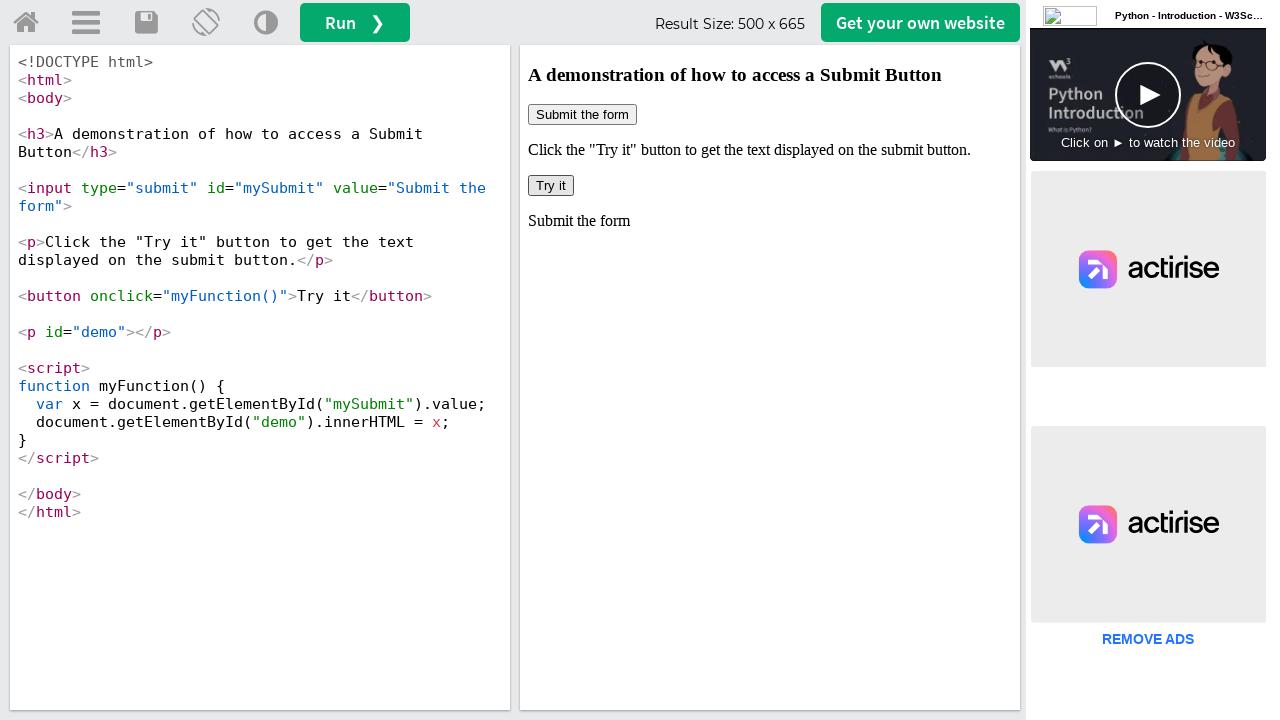

Retrieved all iframes from the page - total count: 6
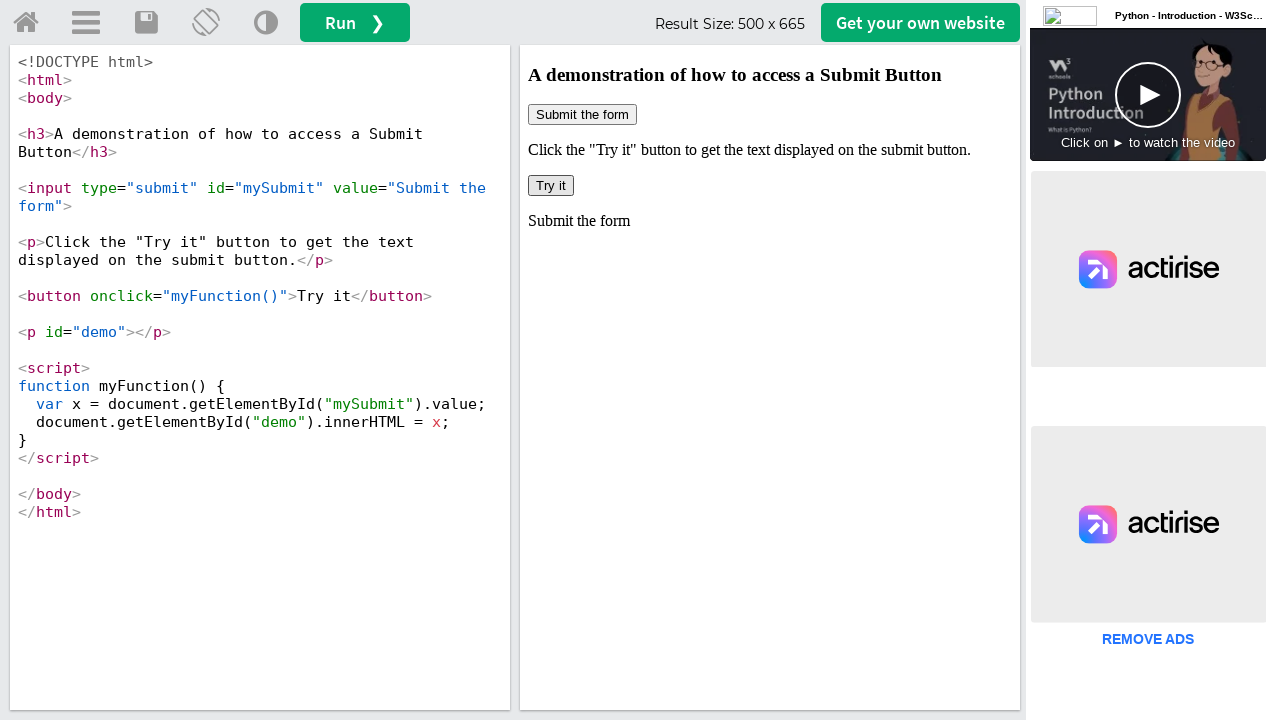

Logged all iframe IDs found on the page
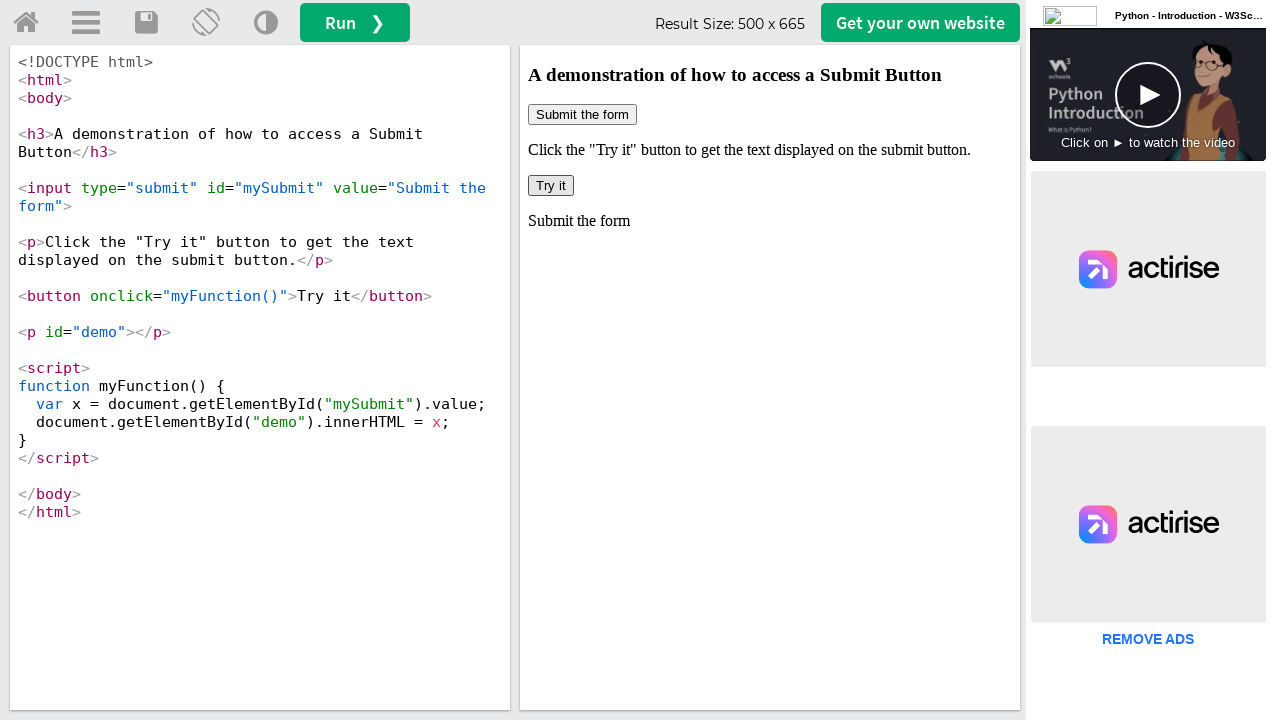

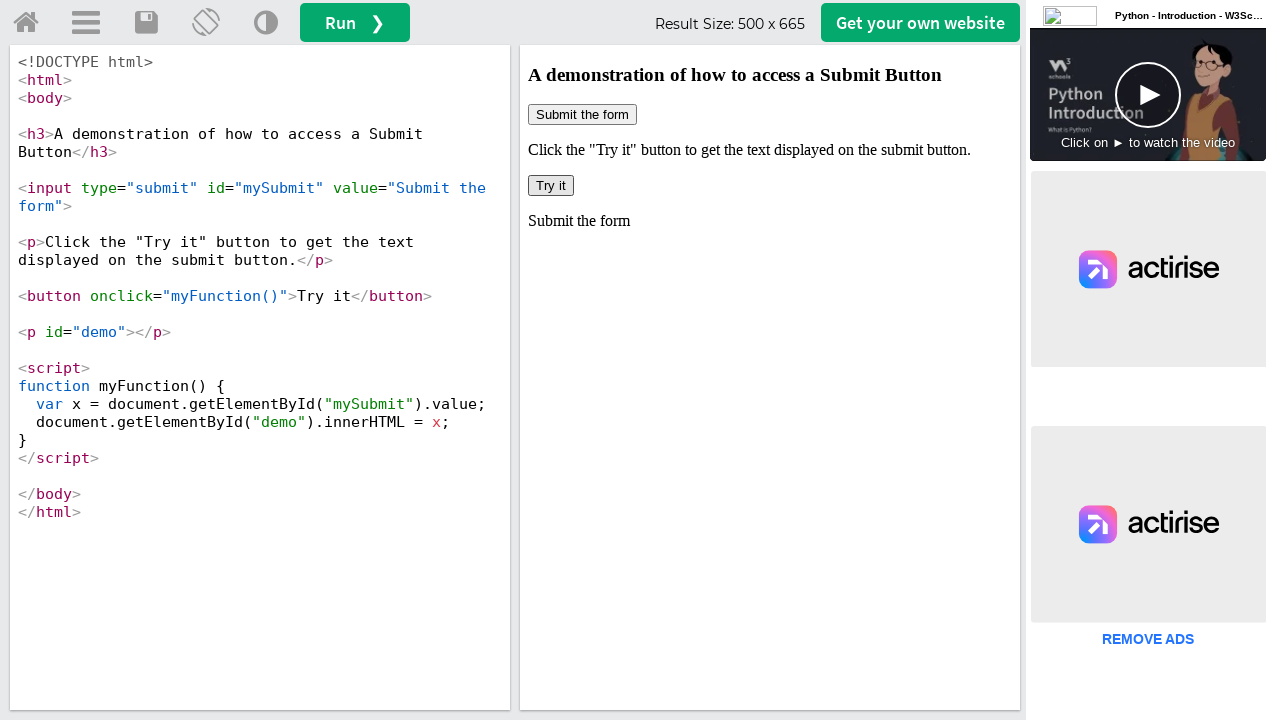